Tests checkbox functionality by navigating to checkboxes page and clicking on the first checkbox to select it.

Starting URL: https://the-internet.herokuapp.com

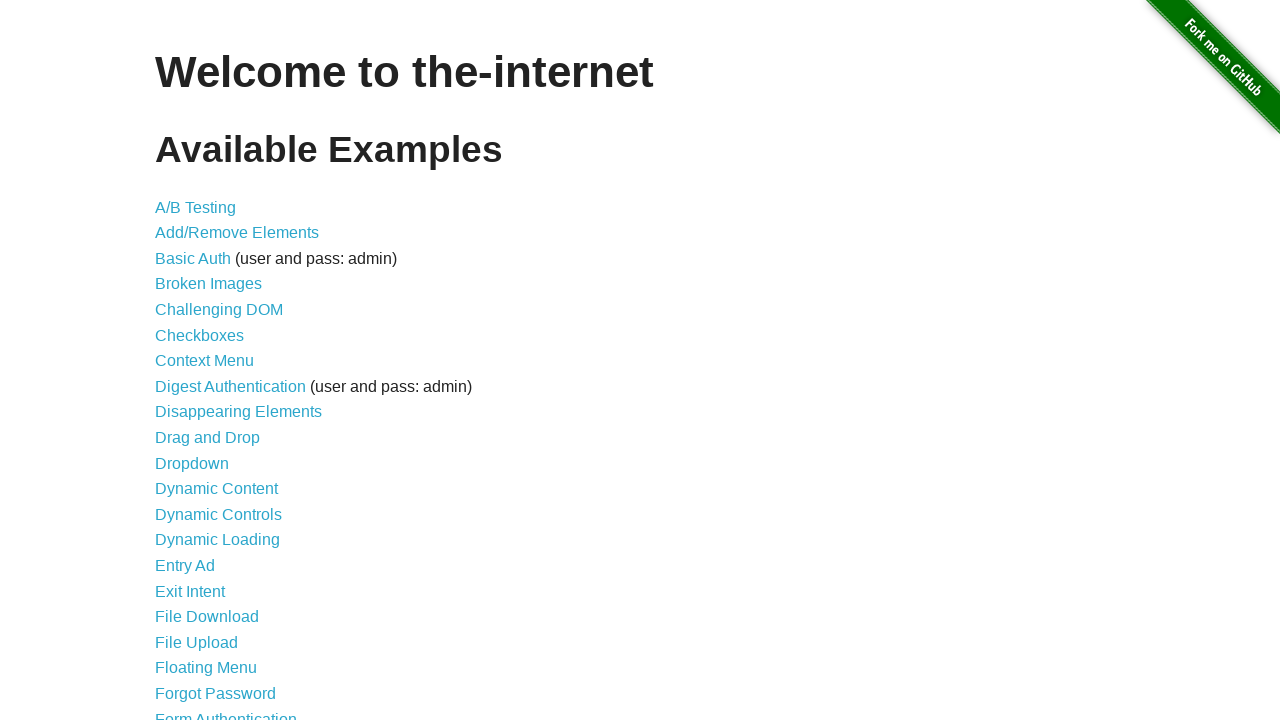

Clicked on Checkboxes link at (200, 335) on text=Checkboxes
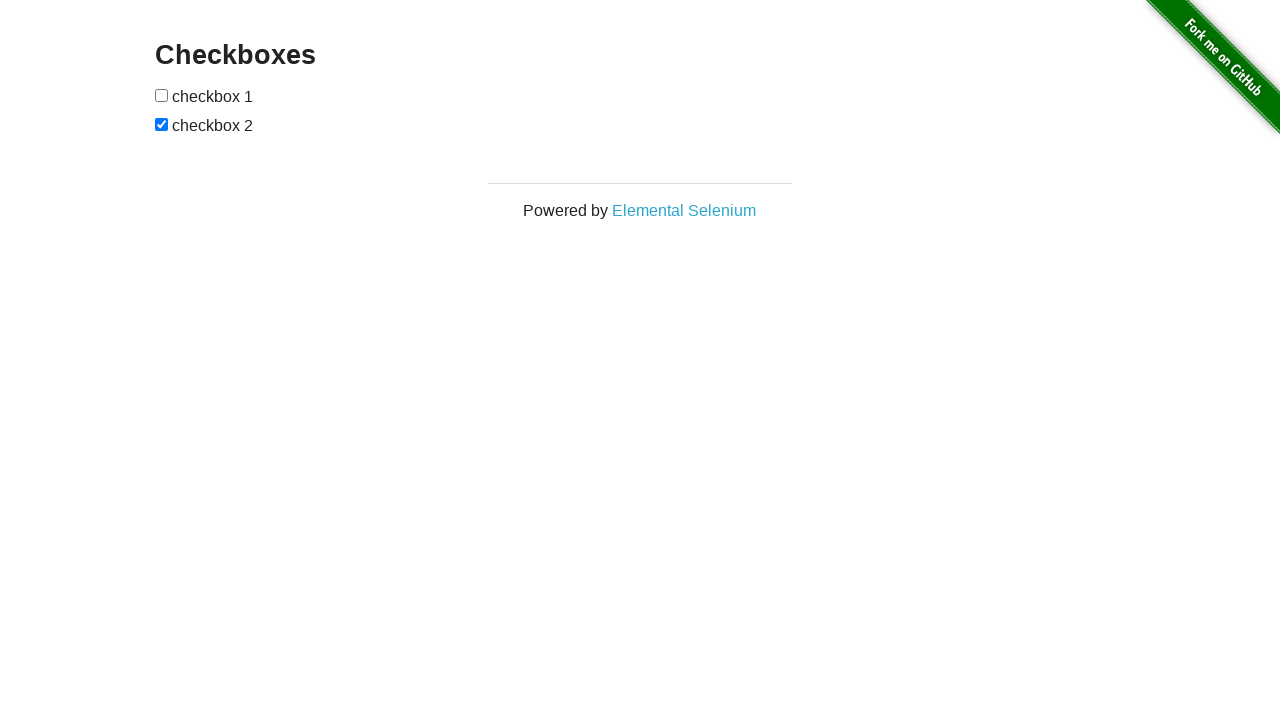

Clicked on the first checkbox to select it at (162, 95) on xpath=//*[@id='checkboxes']/input[1]
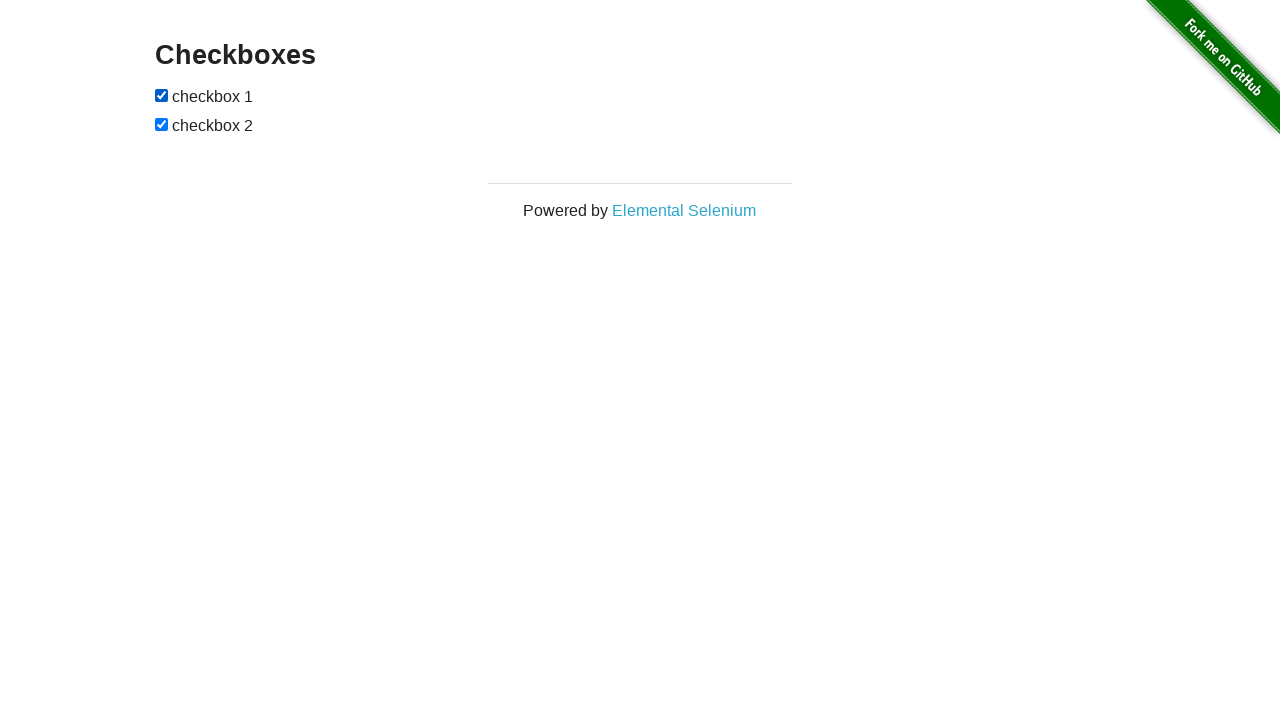

Located the first checkbox element
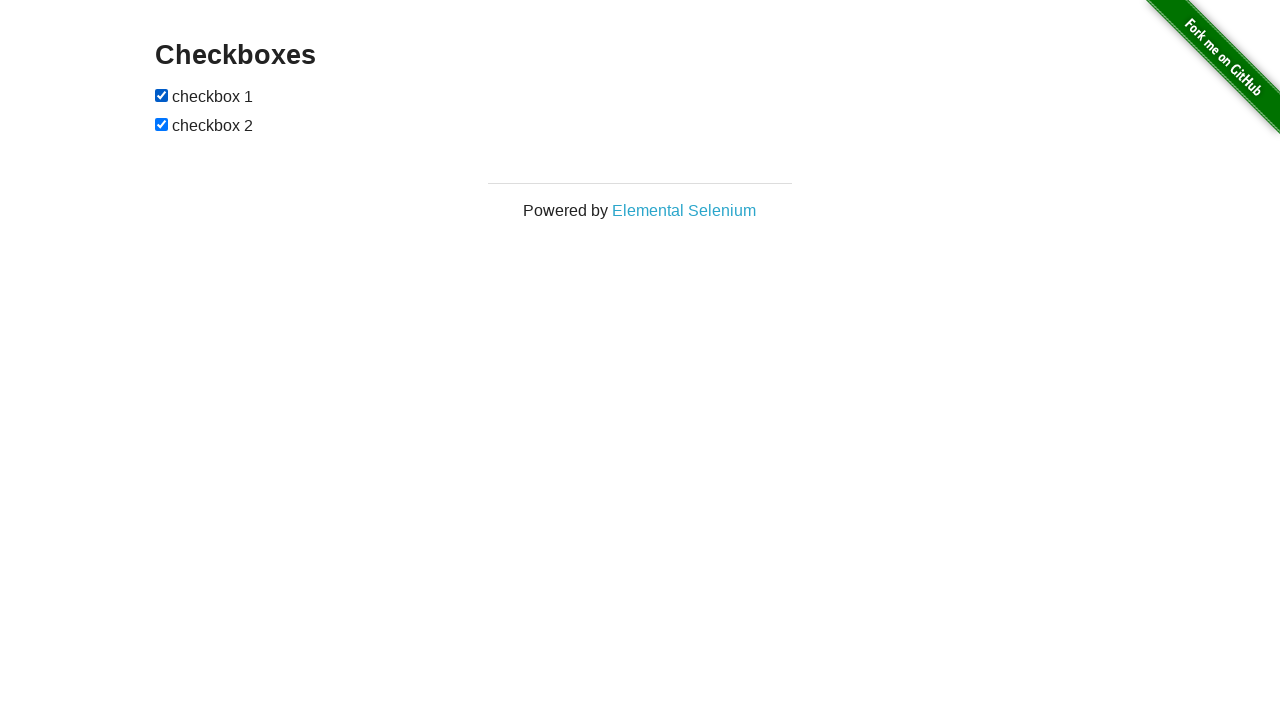

Verified that the first checkbox is checked
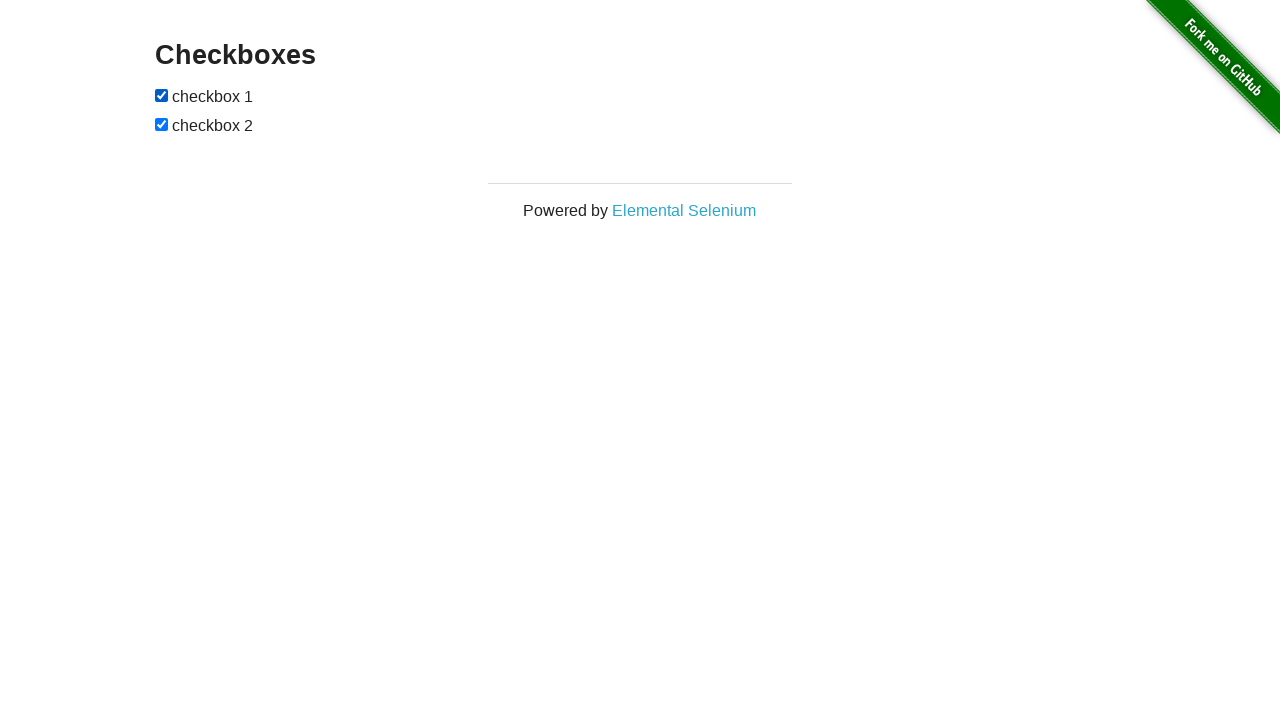

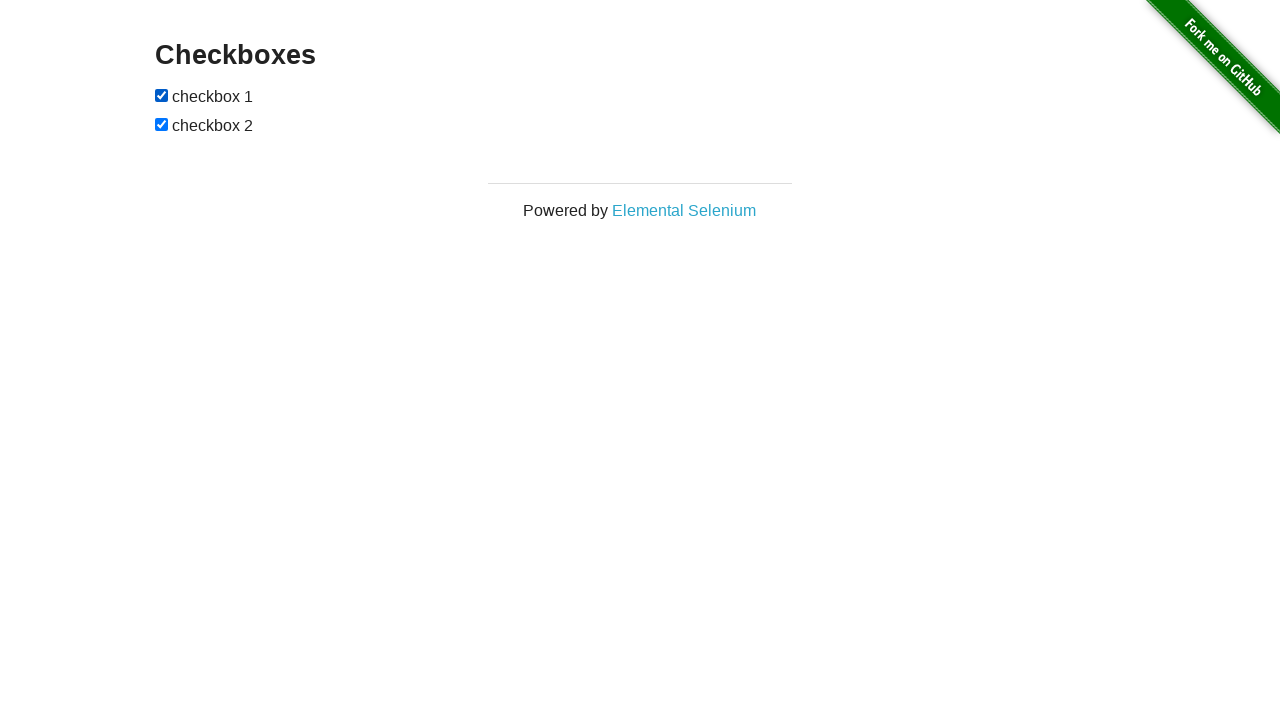